Navigates to a Mars news page and waits for the news content to load, verifying that news articles are displayed.

Starting URL: https://data-class-mars.s3.amazonaws.com/Mars/index.html

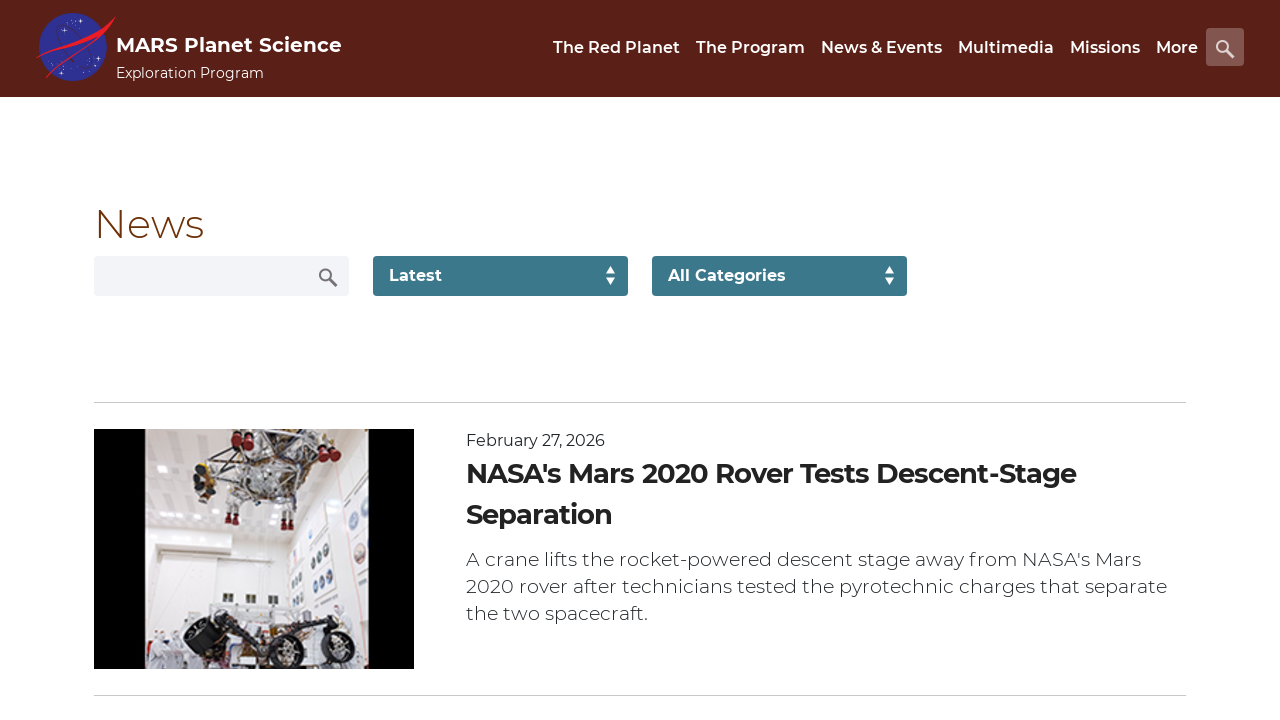

Navigated to Mars news page
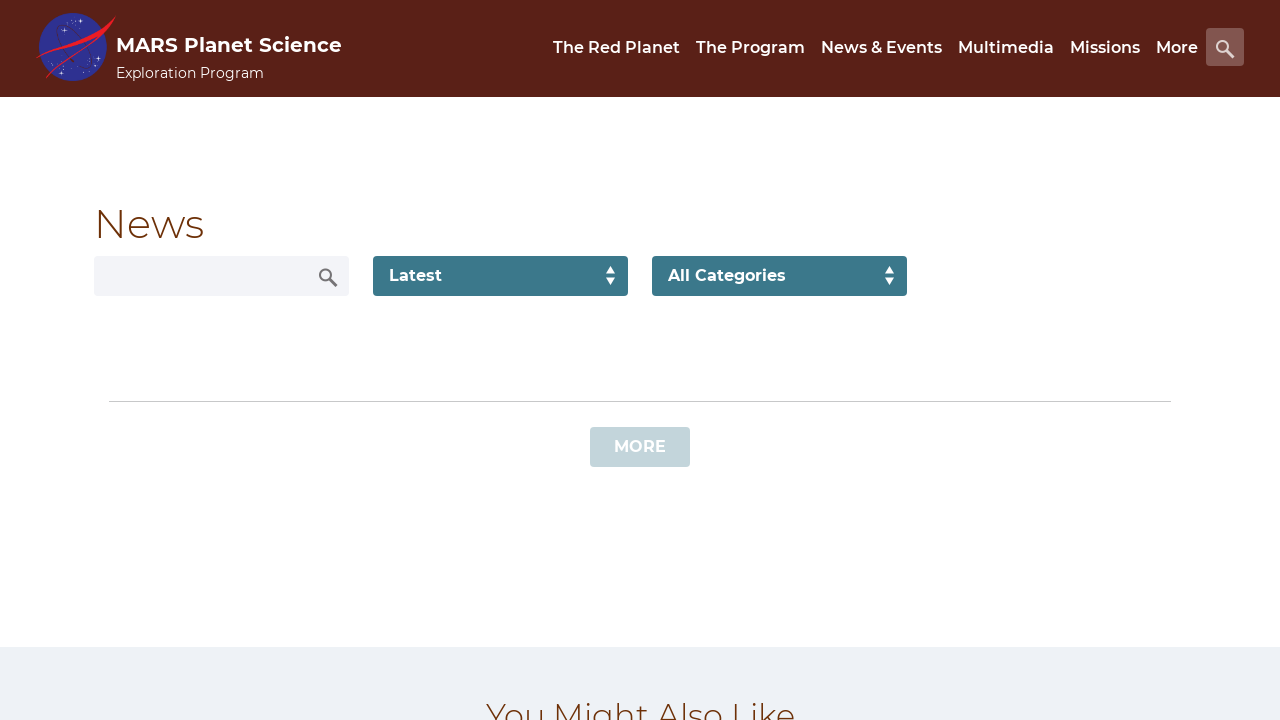

News content loaded and articles are visible
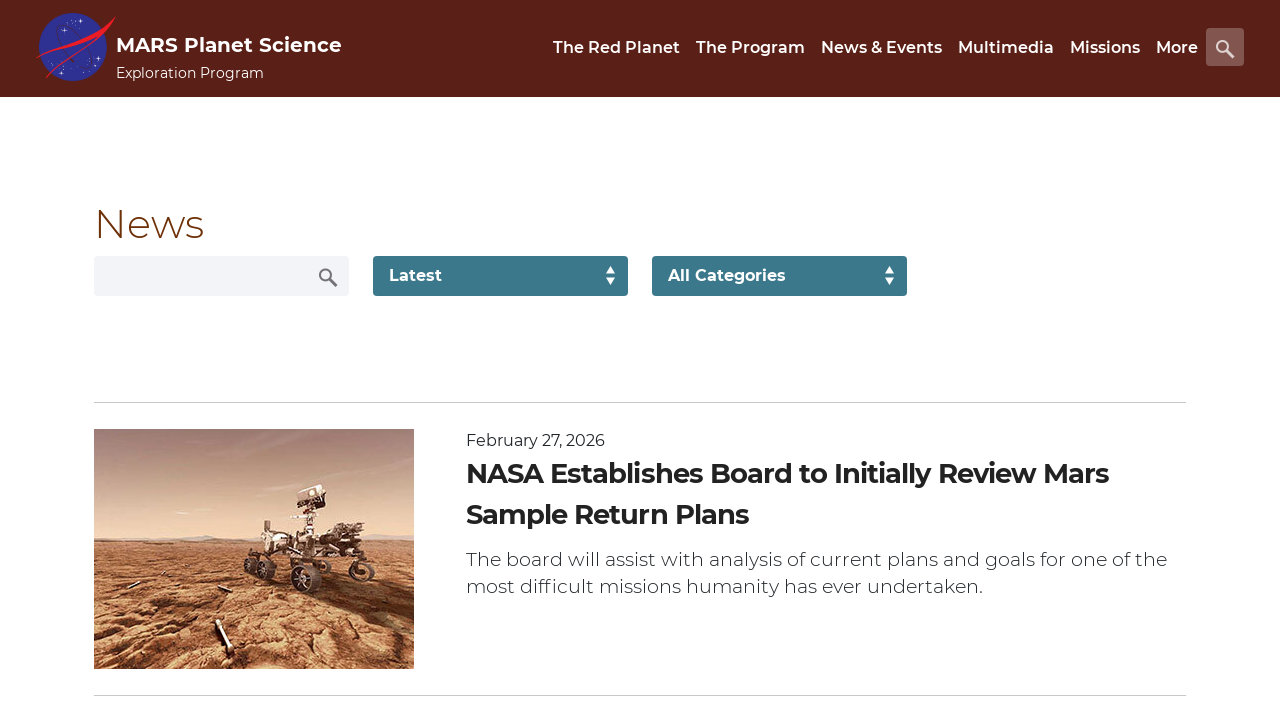

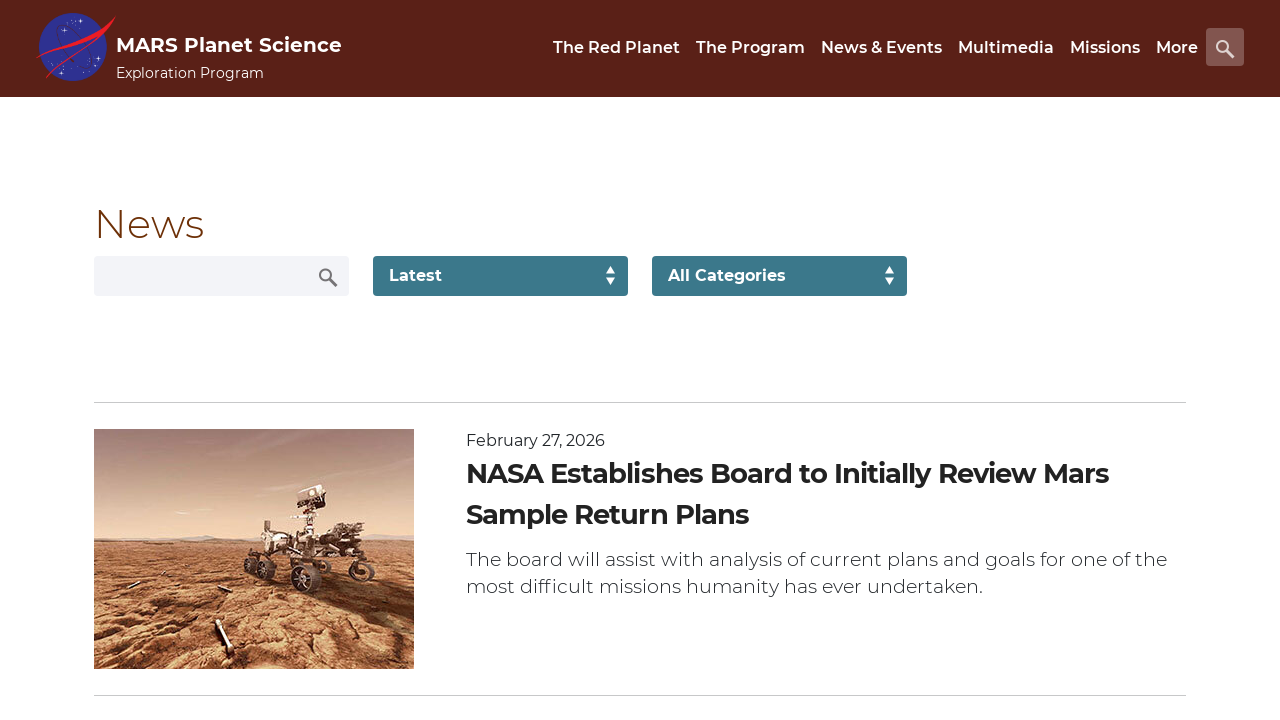